Tests the speed dropdown select menu by clicking to open it and selecting a random speed option from the available choices.

Starting URL: http://www.seleniumui.moderntester.pl/selectmenu.php

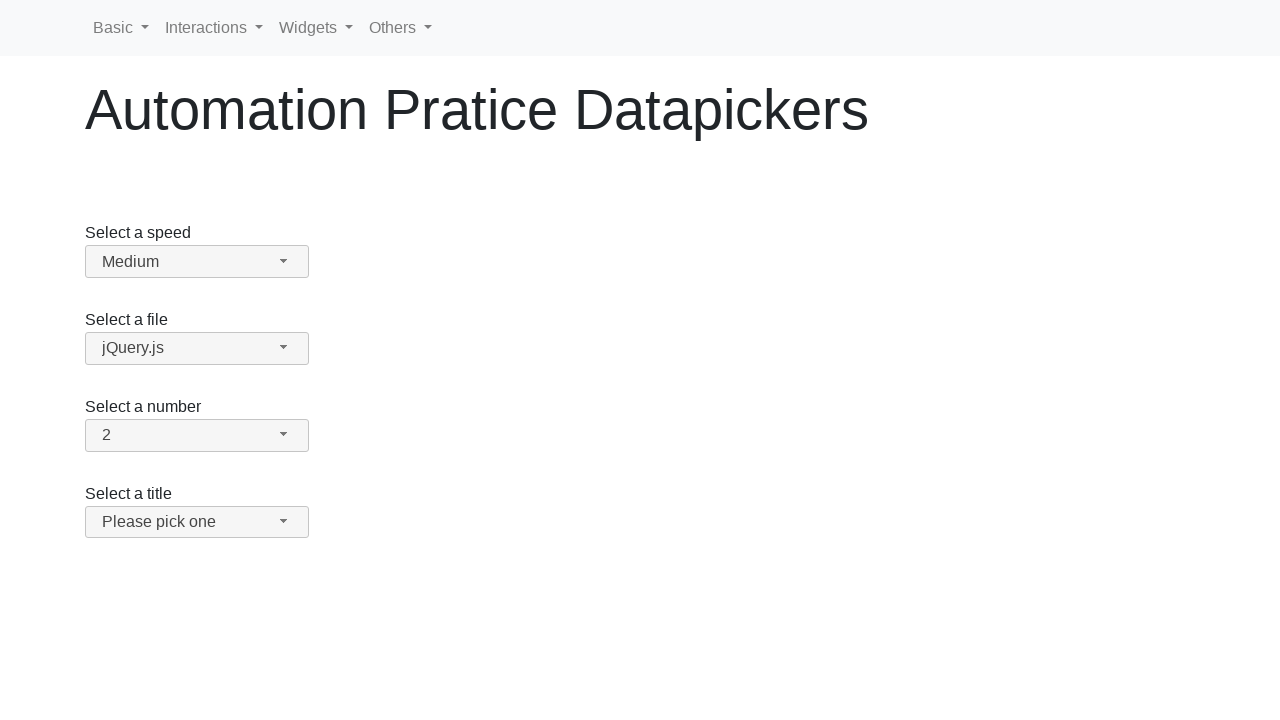

Navigated to SelectRandomSpeed test page
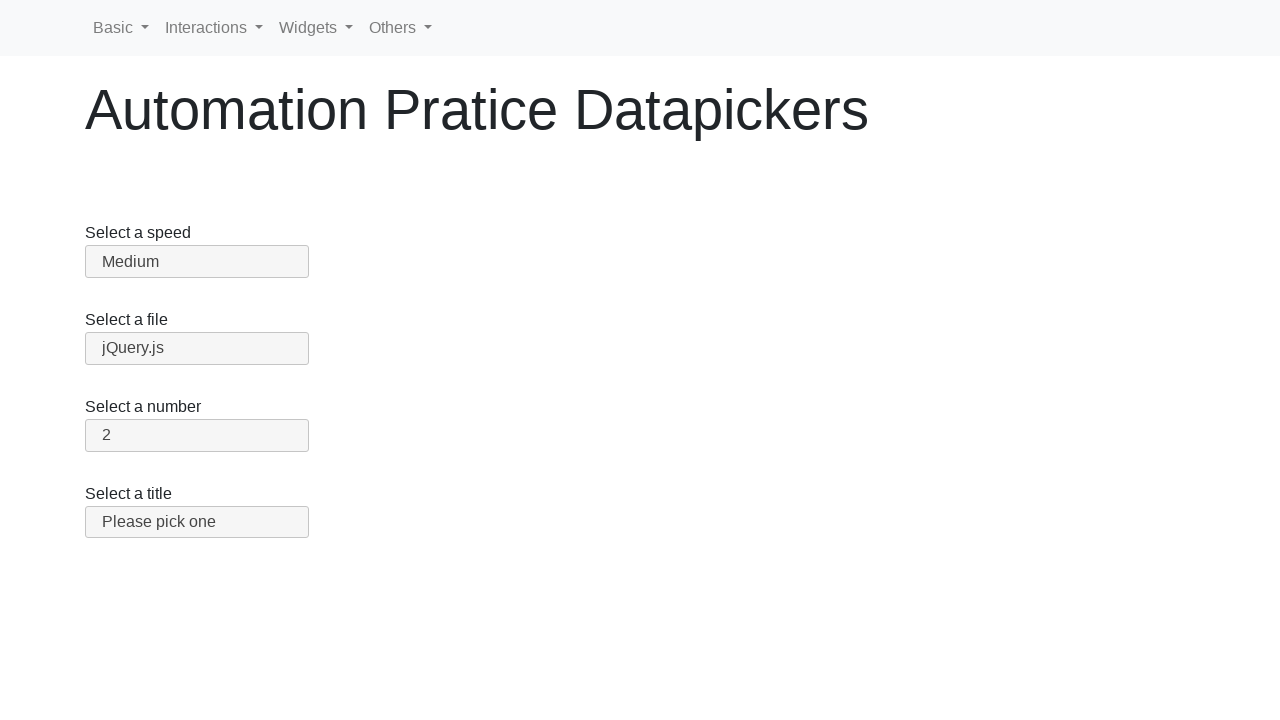

Clicked speed dropdown button to open it at (197, 262) on #speed-button
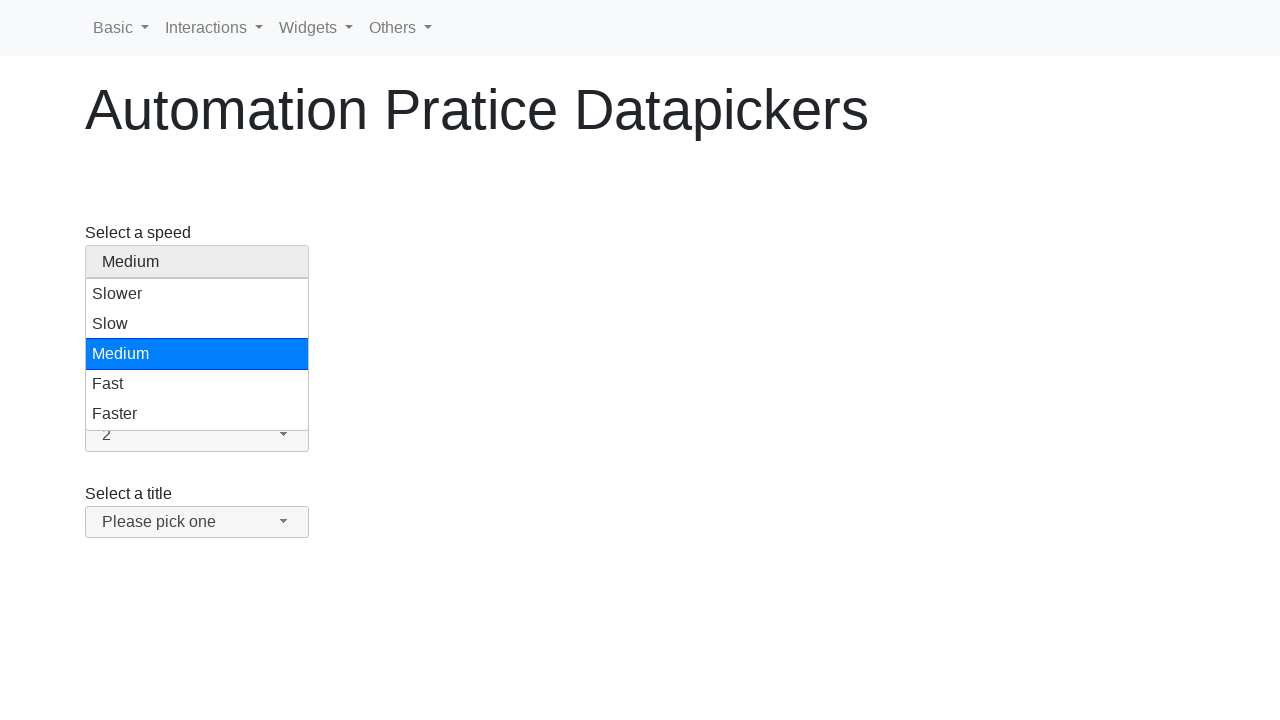

Speed dropdown menu expanded successfully
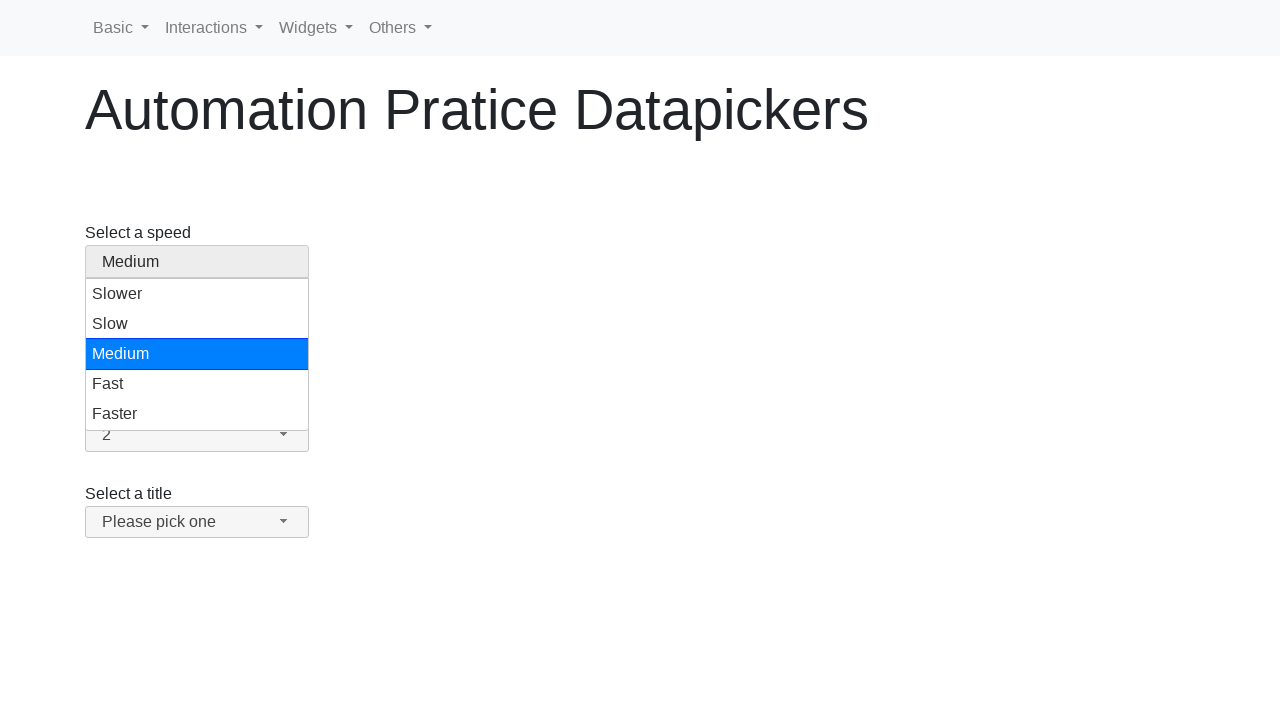

Selected random speed option from dropdown at (197, 354) on #ui-id-3
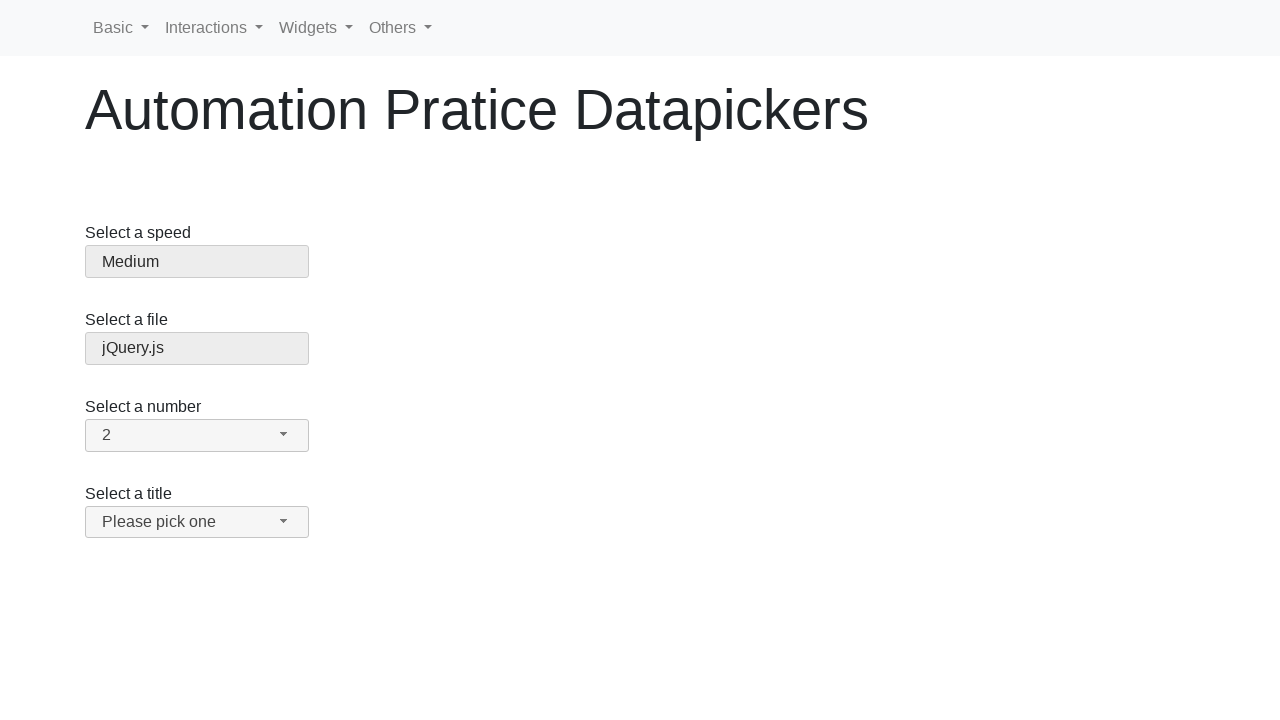

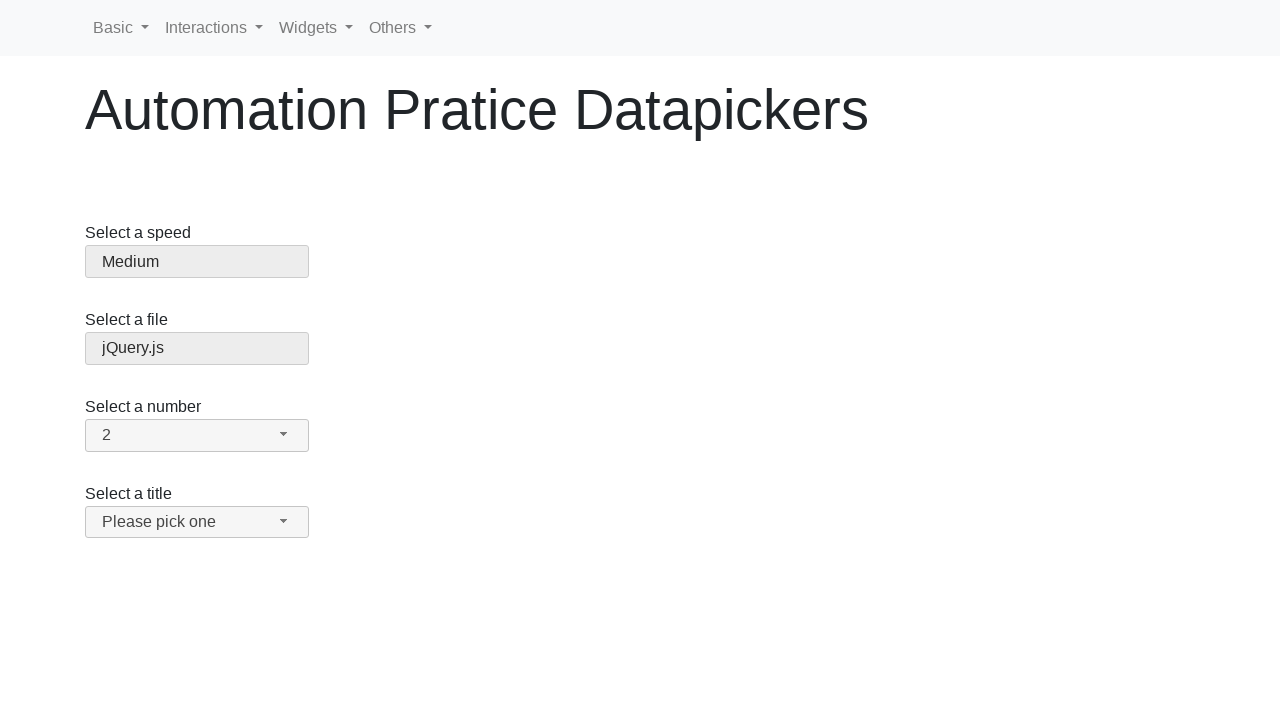